Navigates to a daily fantasy sports projections page and clicks on a download link to initiate a CSV download

Starting URL: https://www.dailyfantasyfuel.com/mlb/projections/

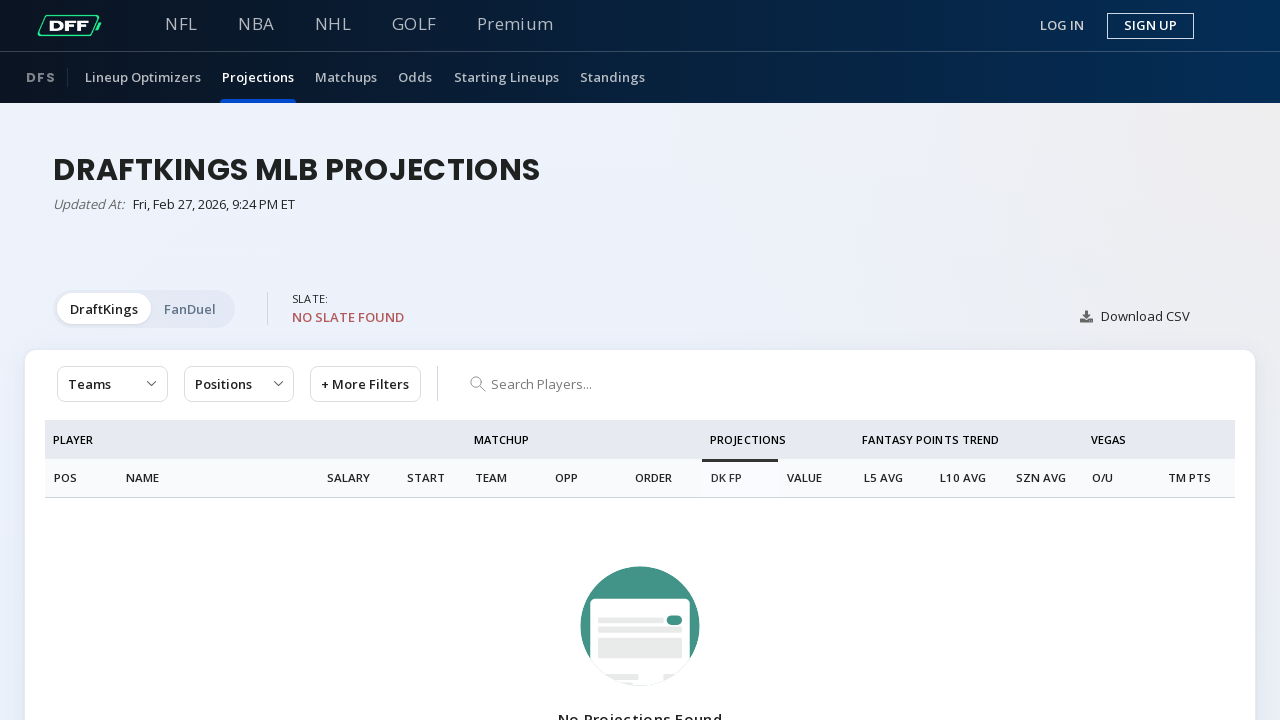

Navigated to MLB projections page
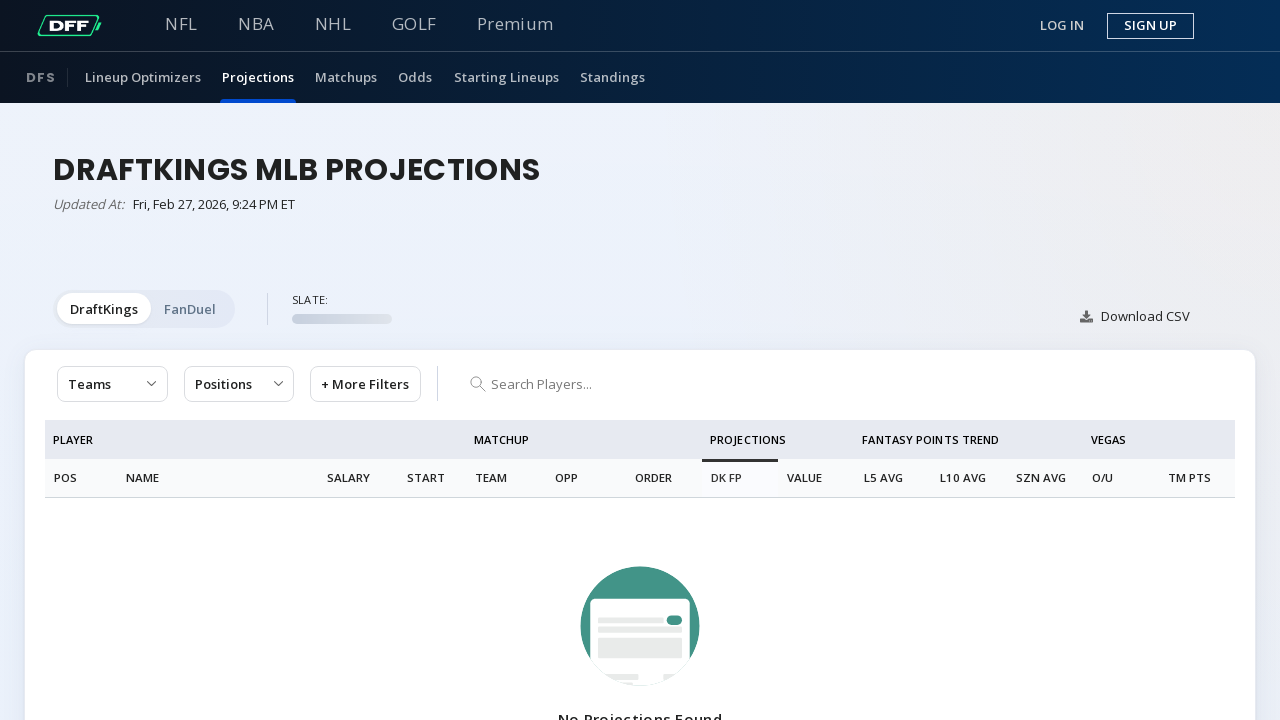

Download link selector became visible
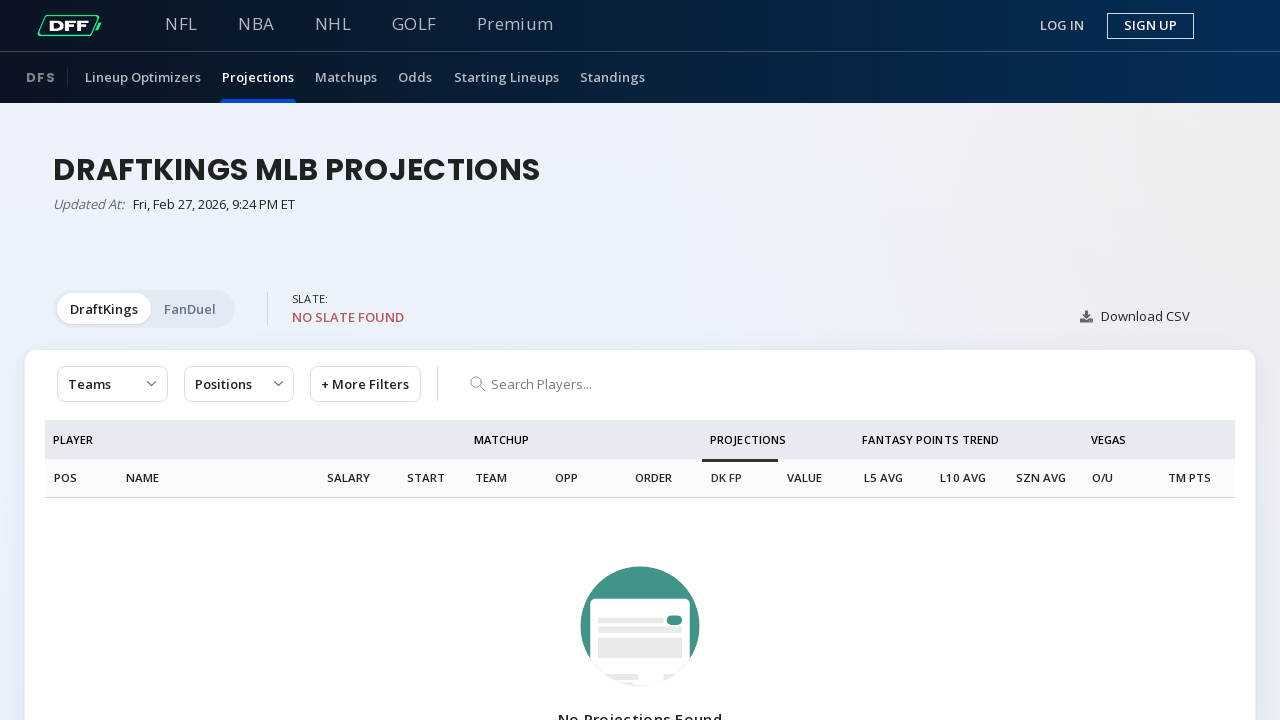

Clicked the download link to initiate CSV download at (1134, 316) on span.hov-underline
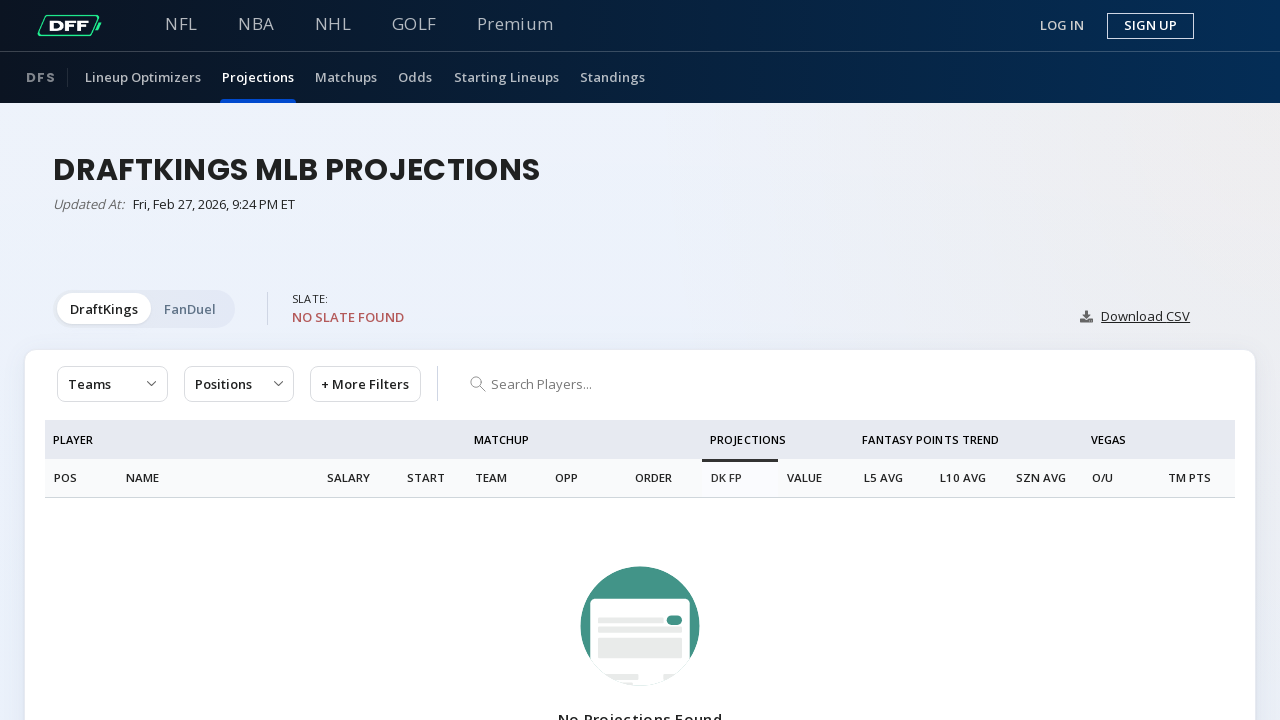

Waited 2 seconds for download to initiate
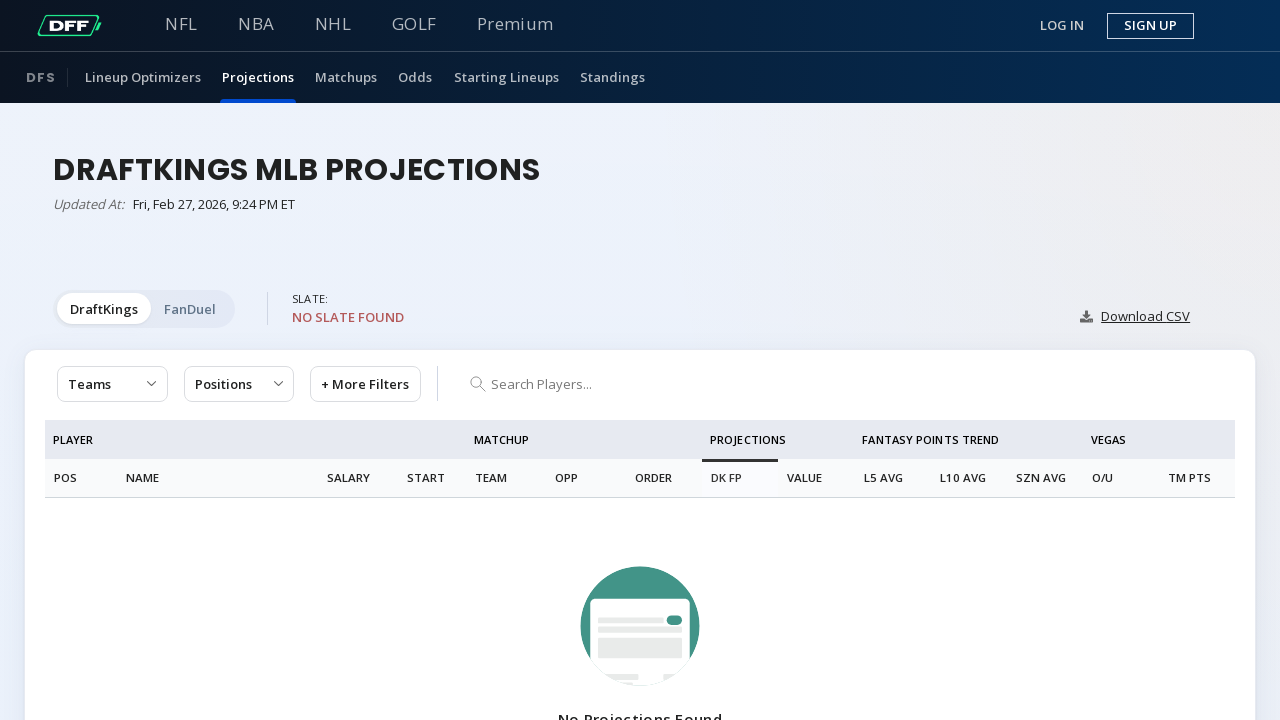

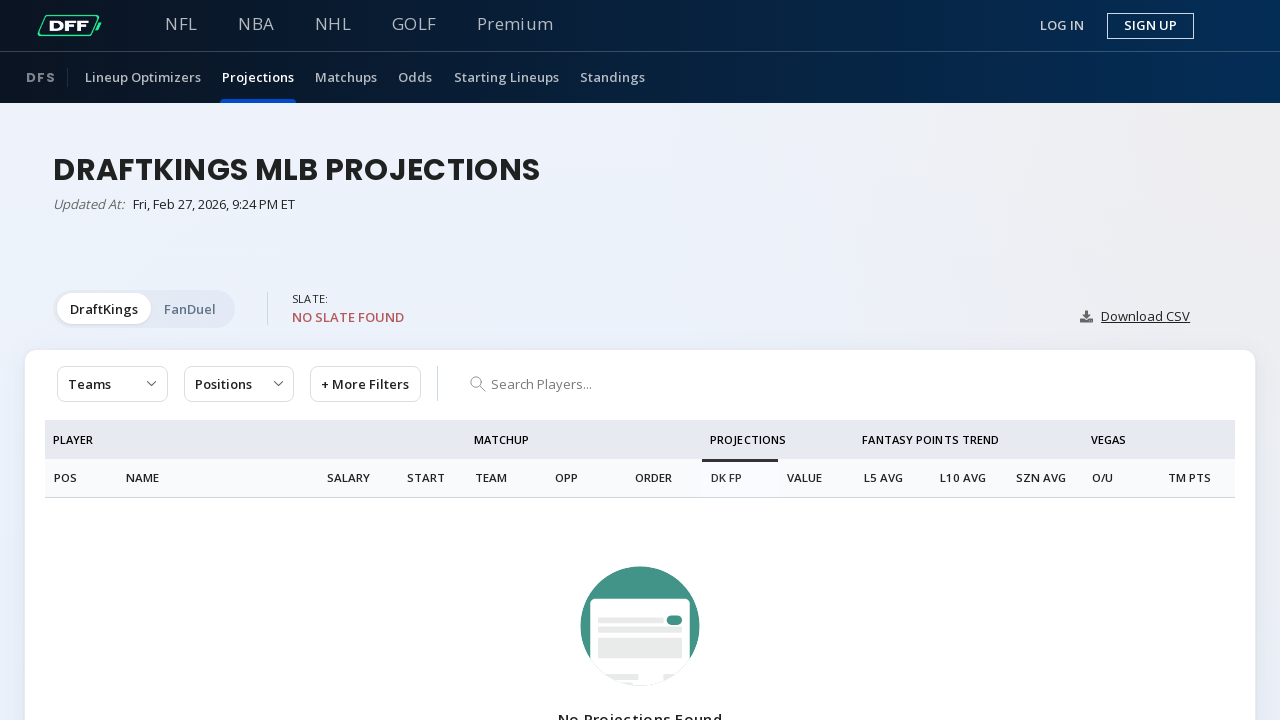